Navigates to an automation practice page, scrolls to a table, and verifies the table structure by checking the number of rows and columns

Starting URL: https://rahulshettyacademy.com/AutomationPractice/

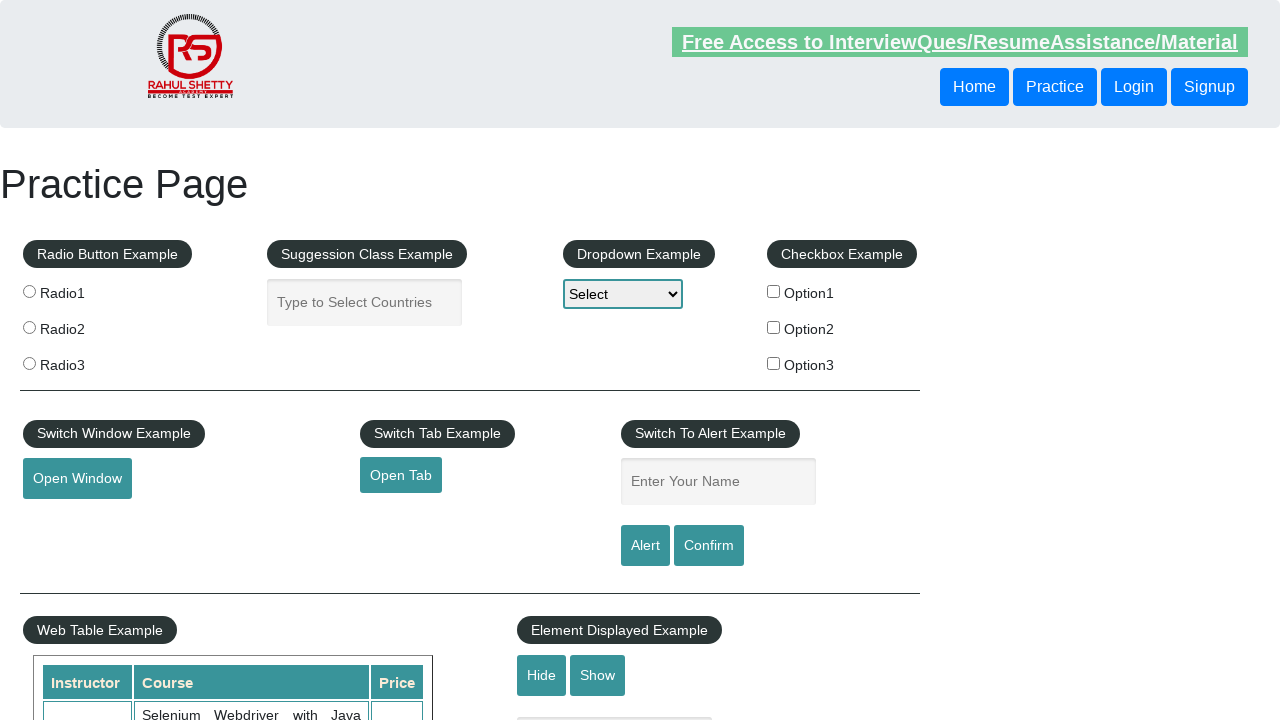

Navigated to automation practice page
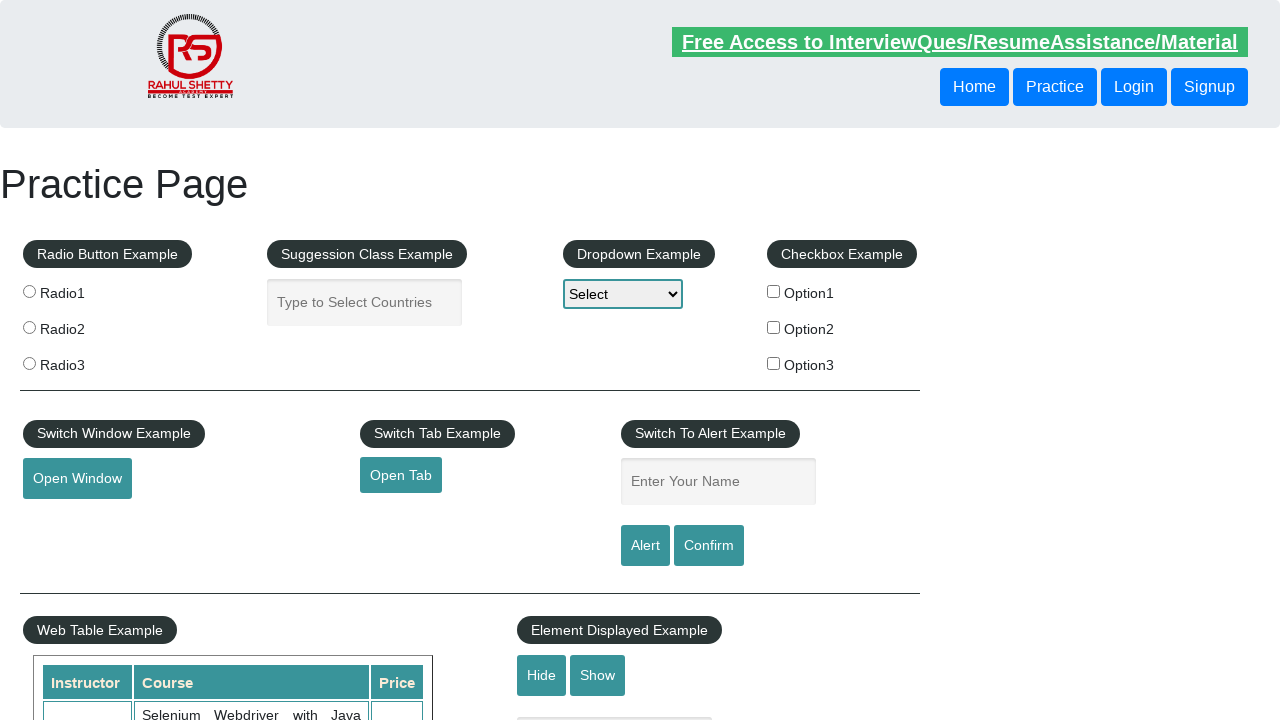

Scrolled down to table section
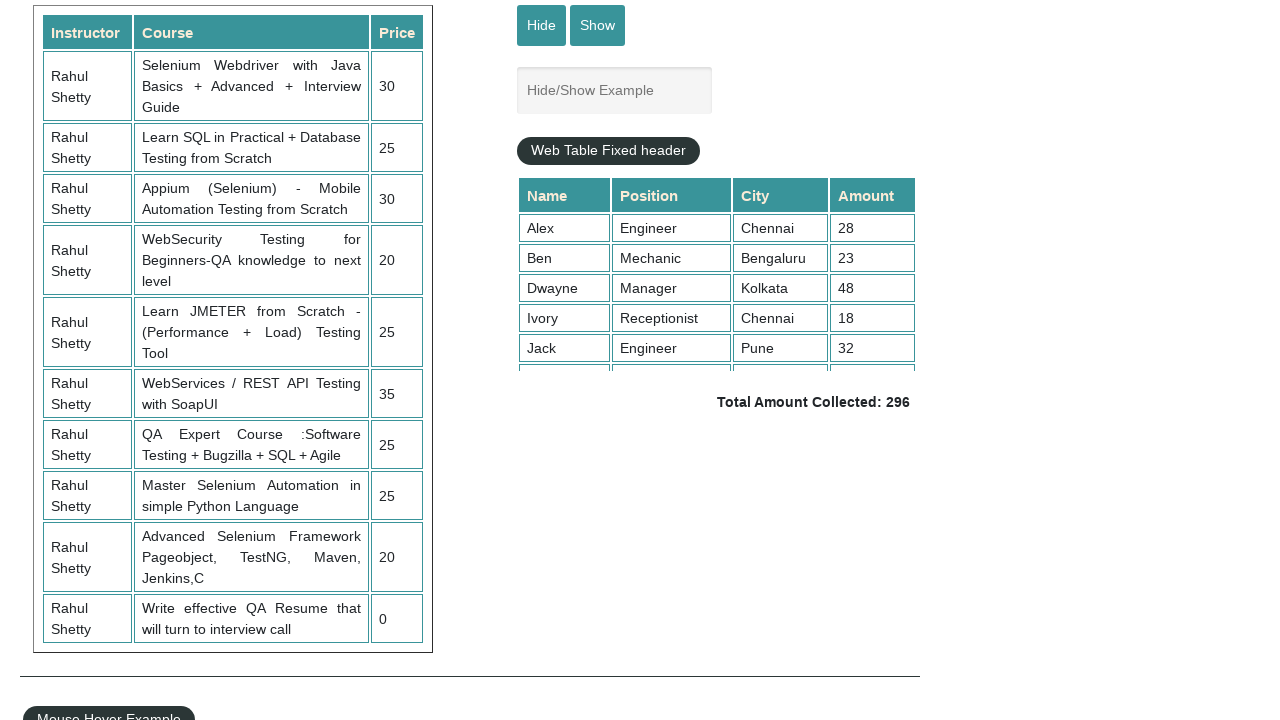

Table element loaded and visible
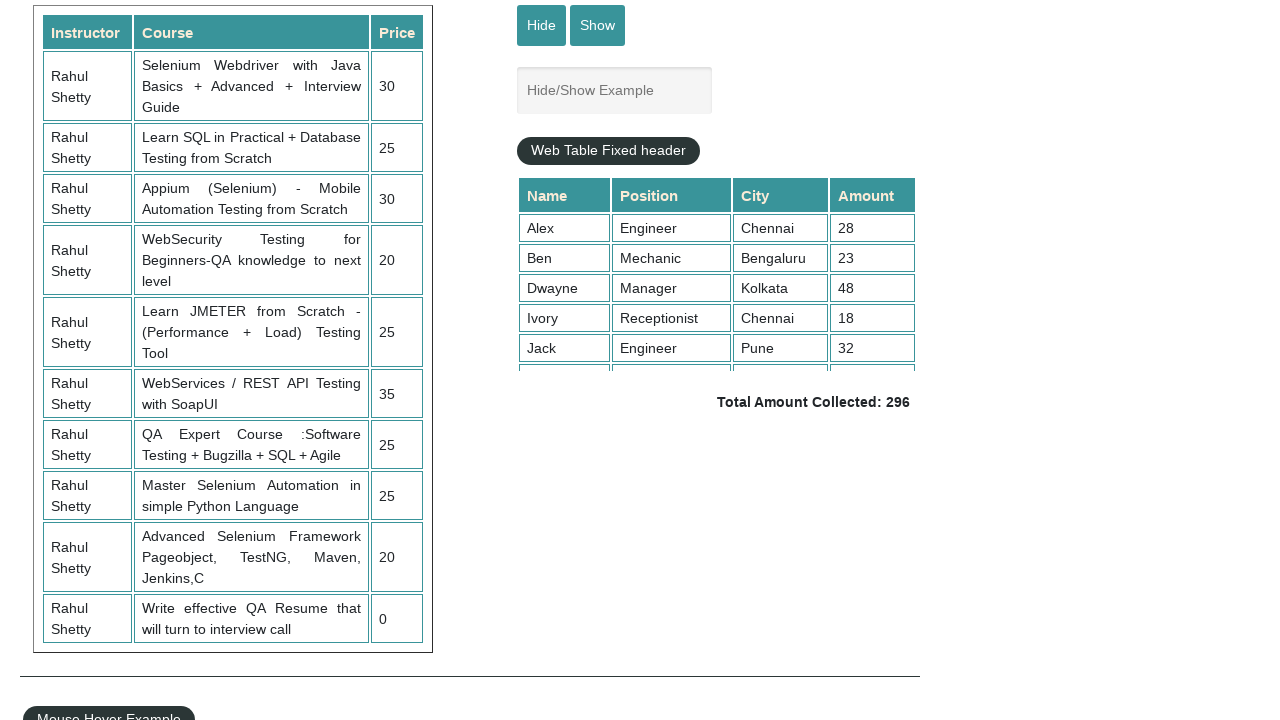

Retrieved table row count: 11 rows
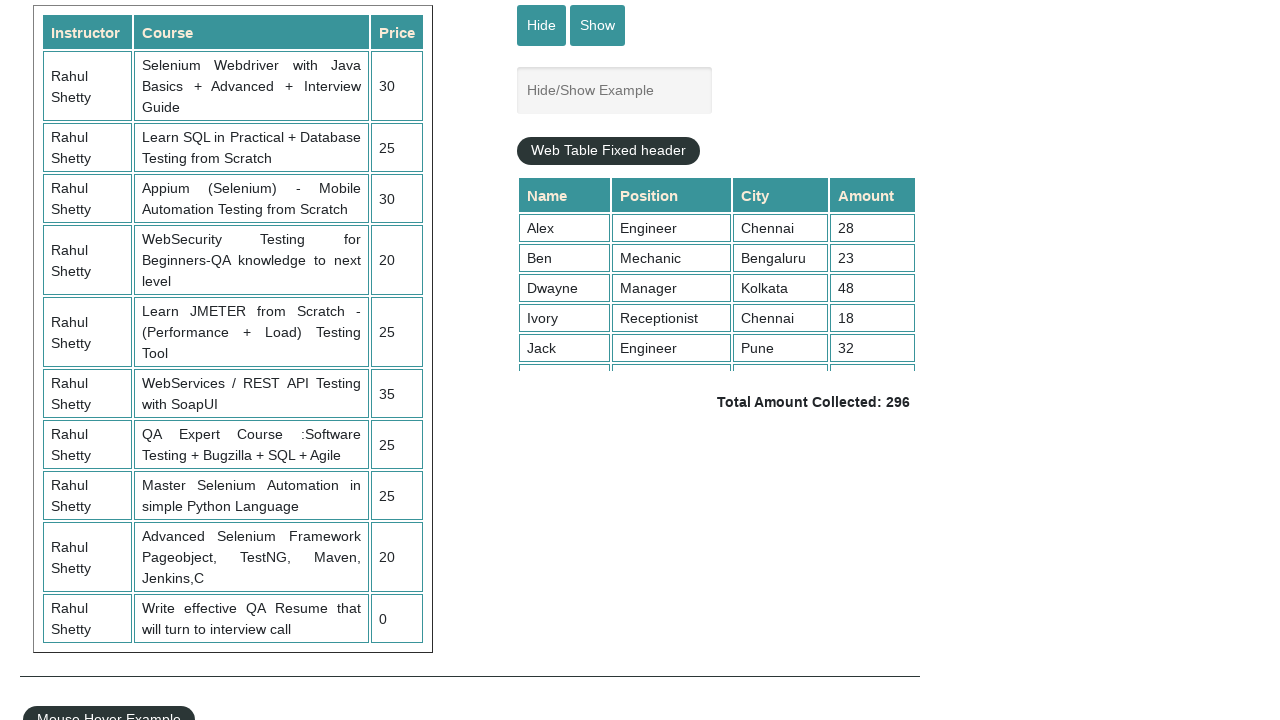

Retrieved table column count: 3 columns
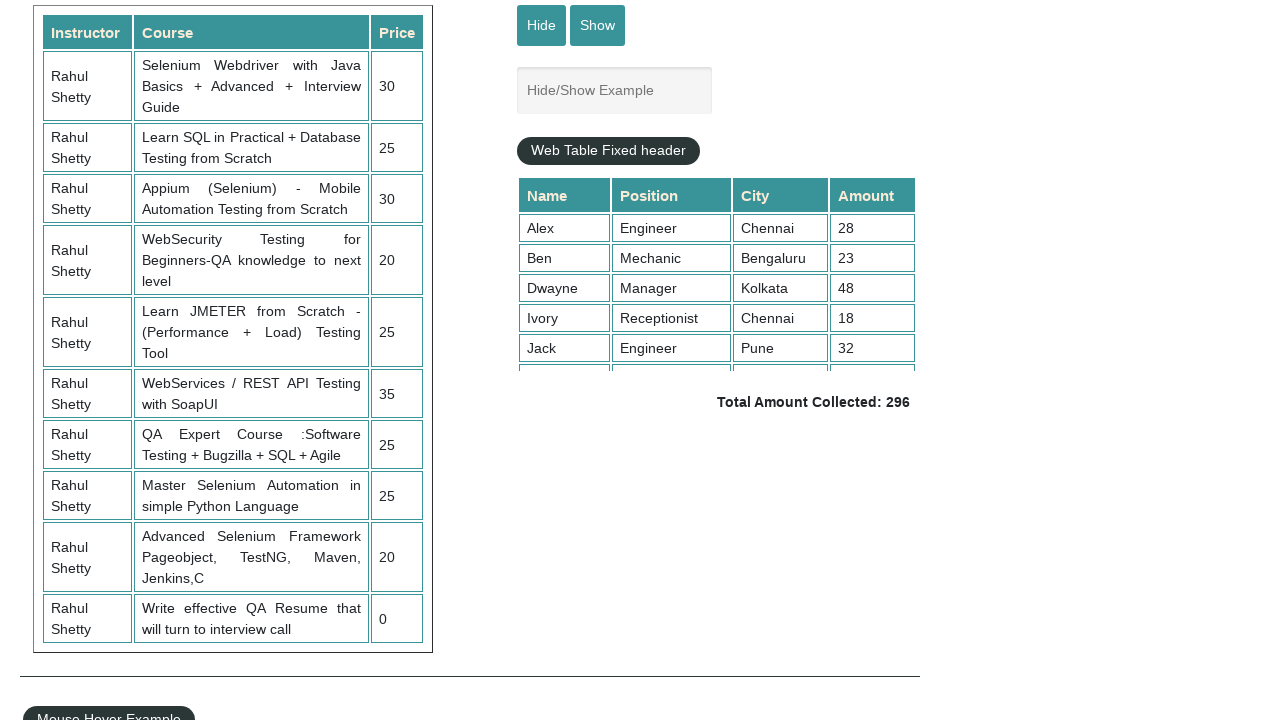

Retrieved second data row content: 
                            Rahul Shetty
                            Learn SQL in Practical + Database Testing from Scratch
                            25
                        
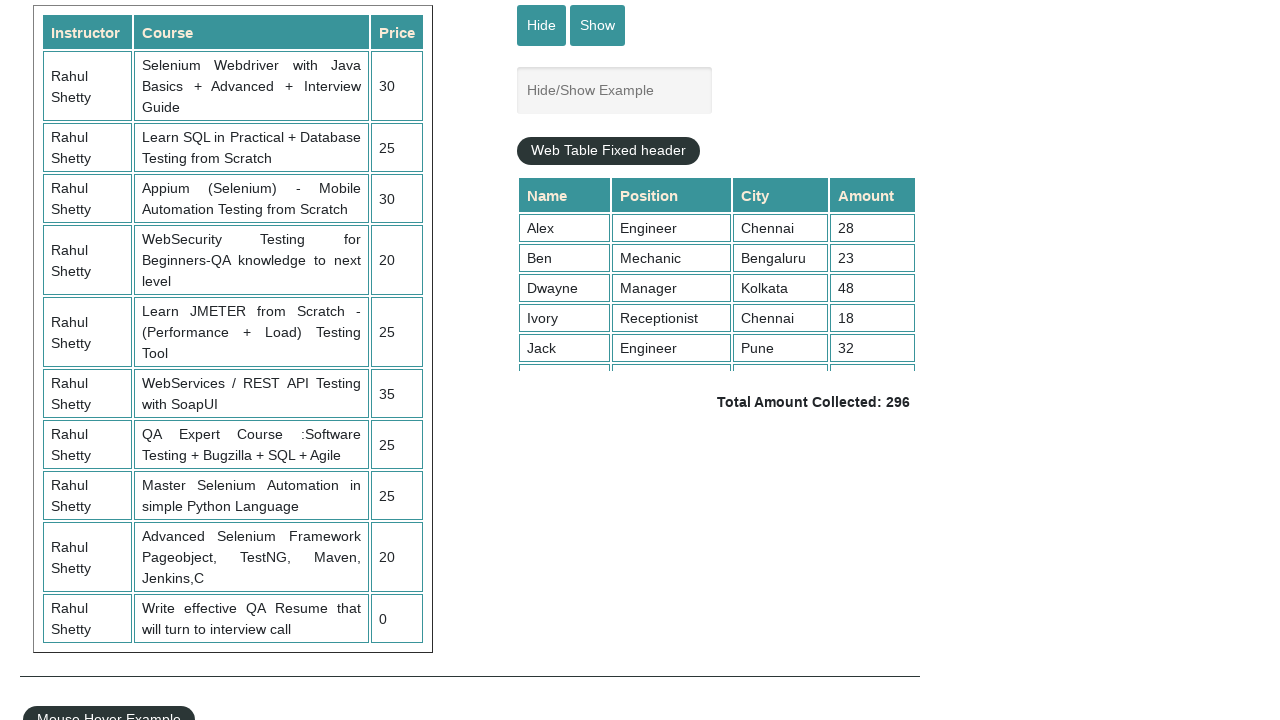

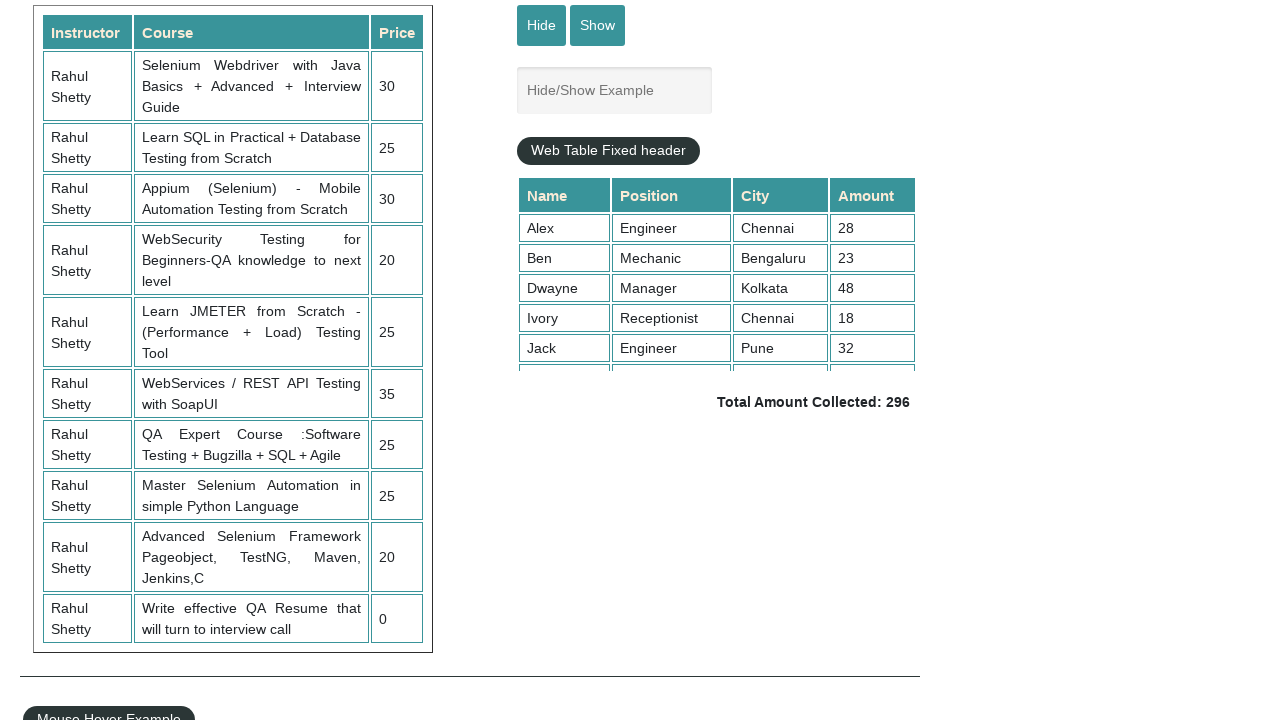